Tests the "99 Bottles of Beer" website by navigating to the lyrics page, clicking the "Song Lyrics" menu link, and verifying that the song lyrics content is displayed correctly.

Starting URL: http://99-bottles-of-beer.net/lyrics.html

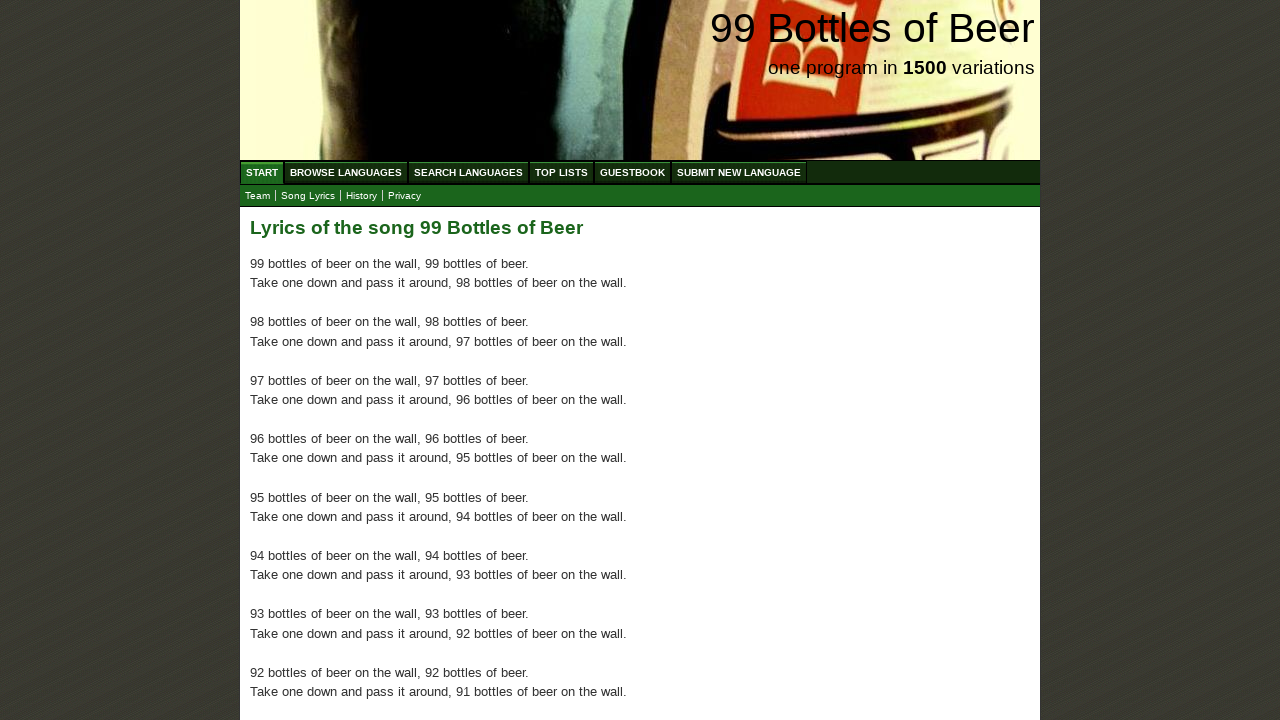

Clicked on the 'Song Lyrics' menu link at (308, 196) on a:text('Song Lyrics')
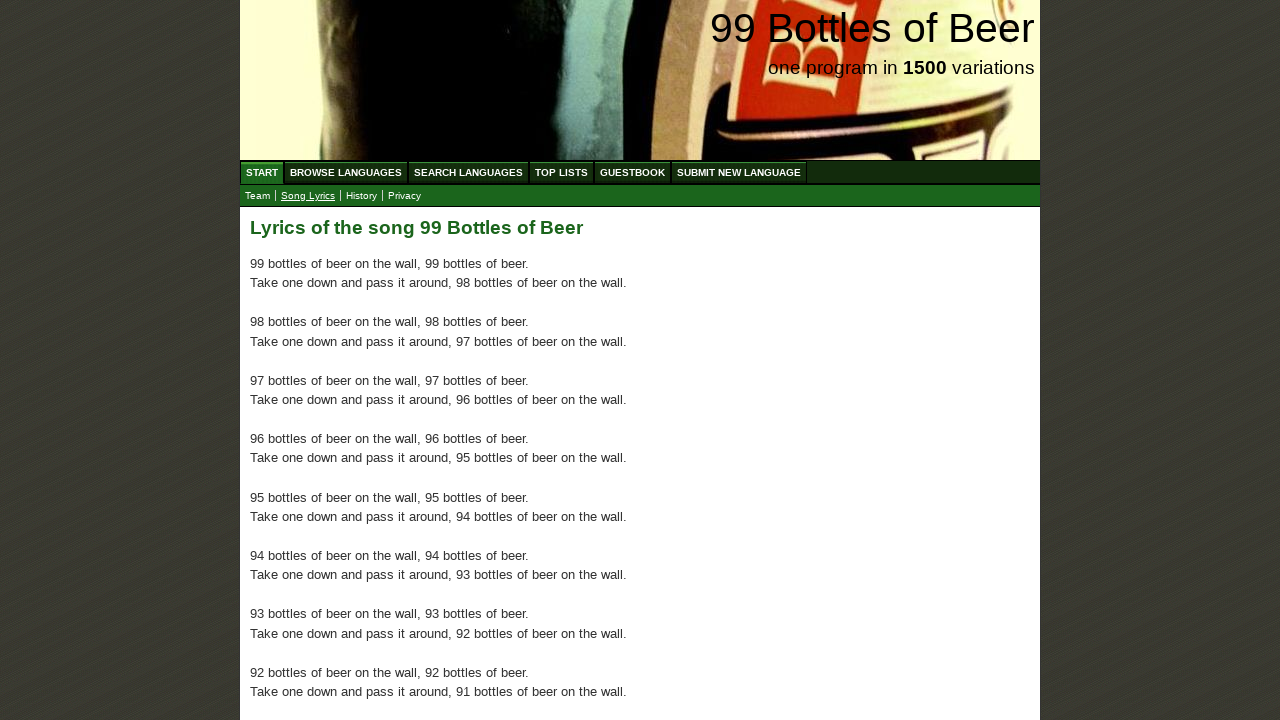

Main content area with lyrics paragraphs loaded
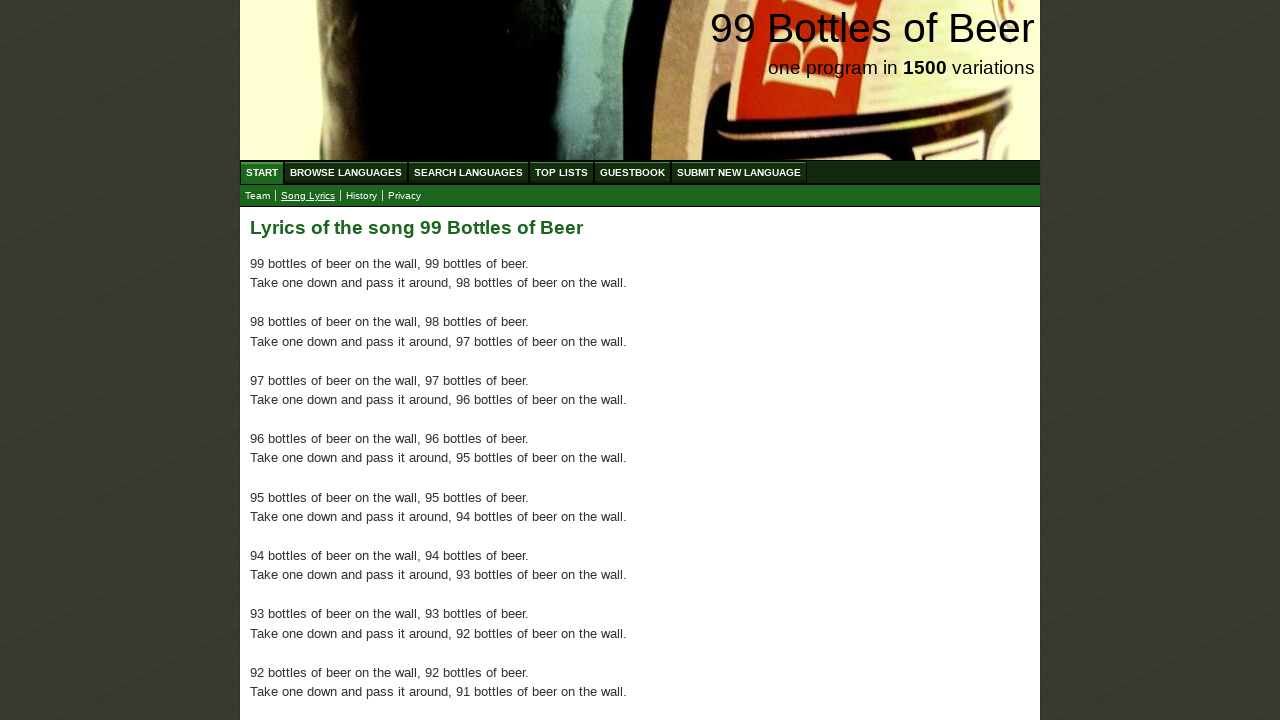

Located paragraph elements in main content area
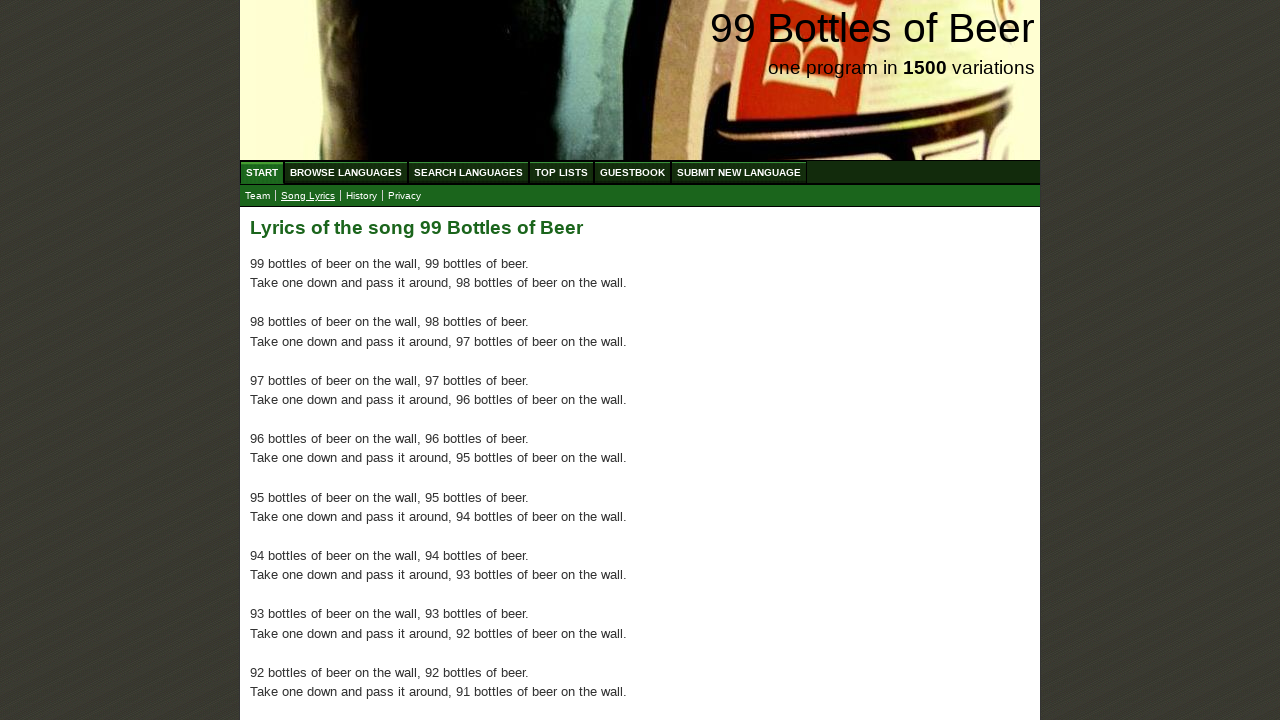

Verified that song lyrics paragraphs are present
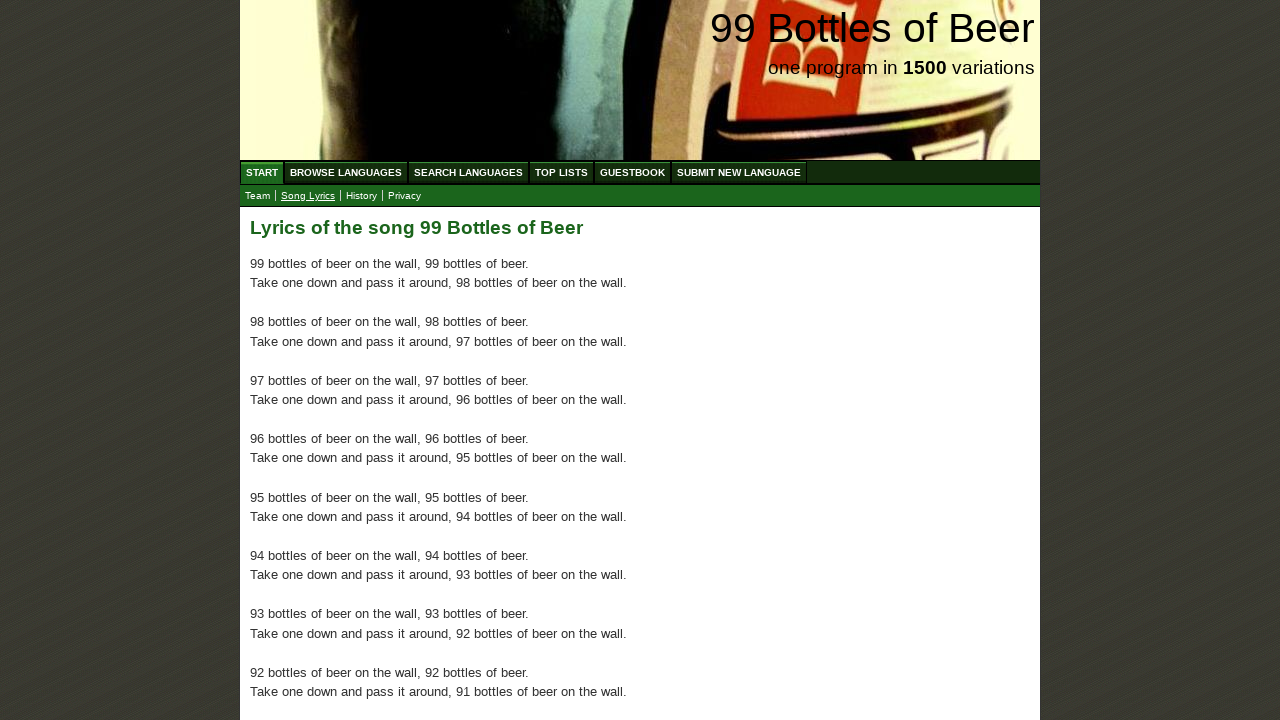

Extracted text content from first paragraph
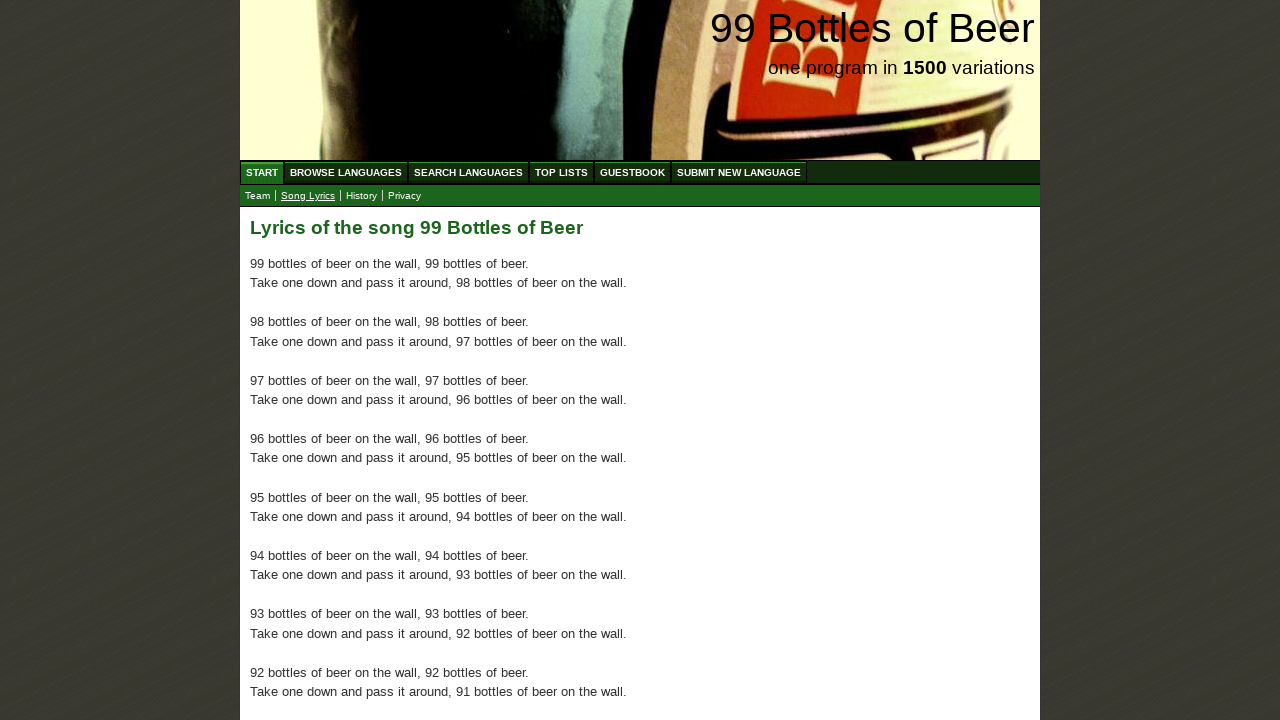

Verified that lyrics content contains 'bottles of beer'
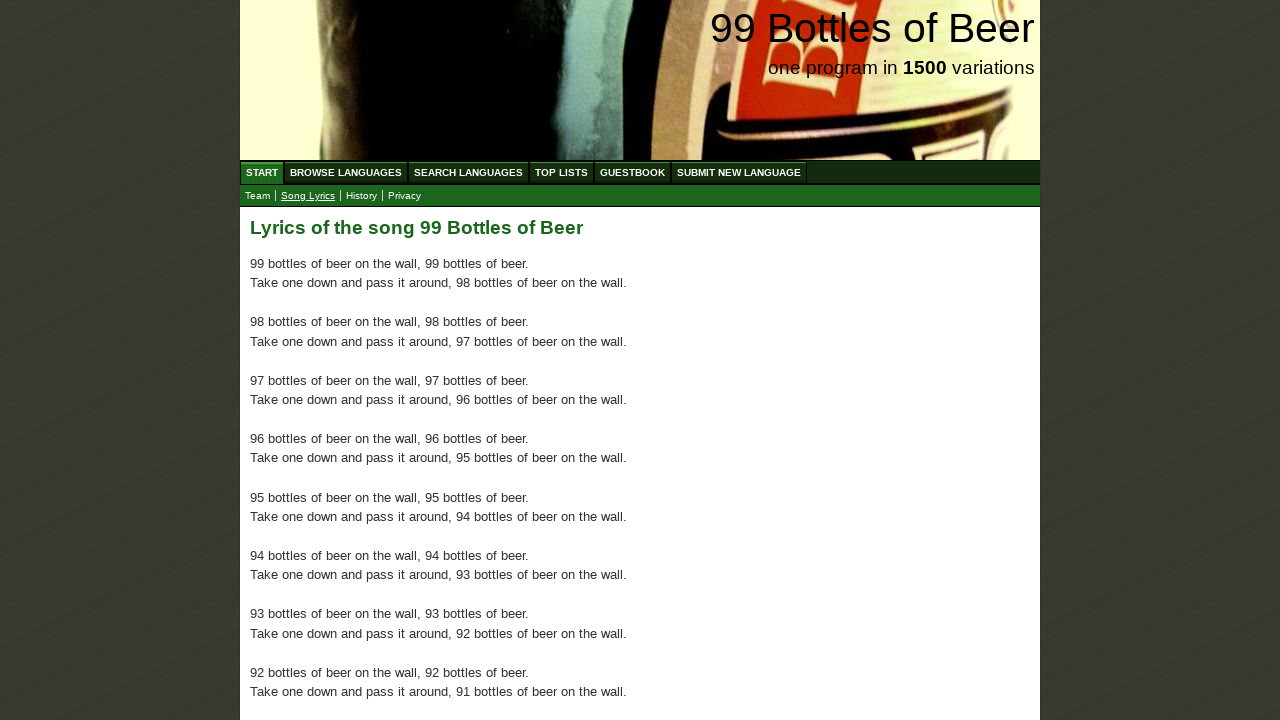

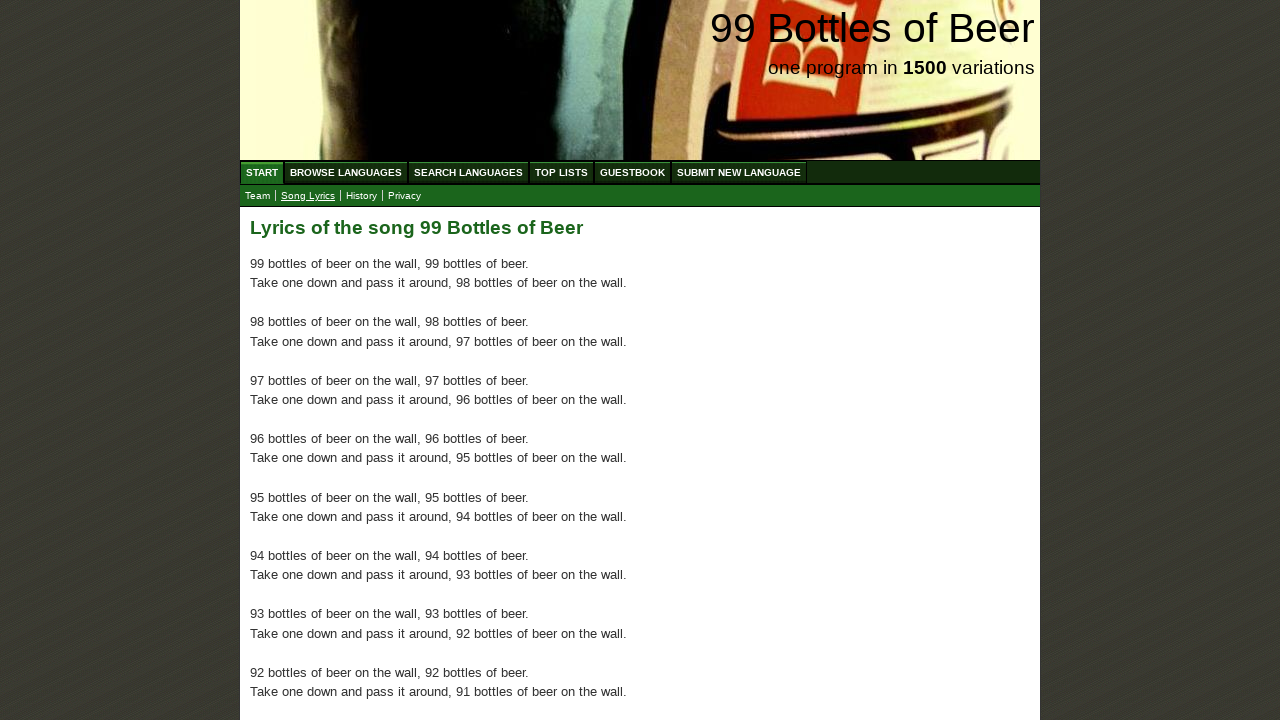